Tests jQuery UI droppable functionality by dragging an element and dropping it onto a target area

Starting URL: https://jqueryui.com/droppable/

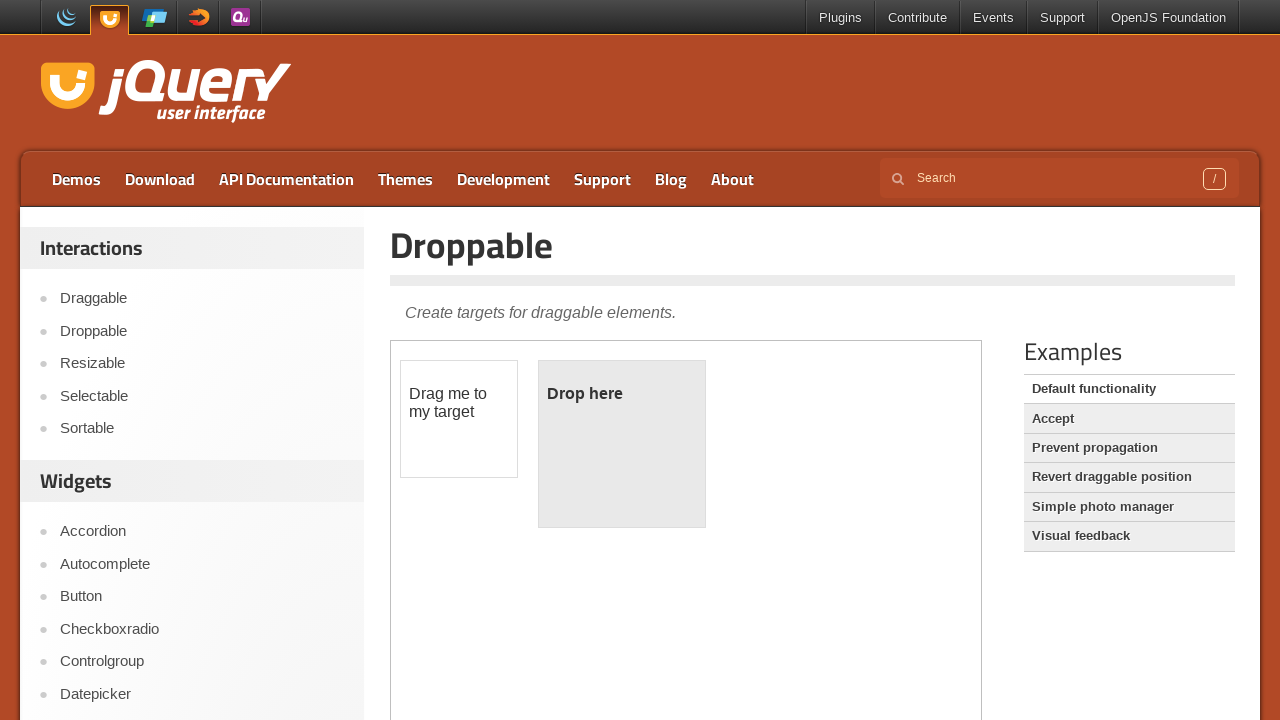

Located the demo frame containing droppable functionality
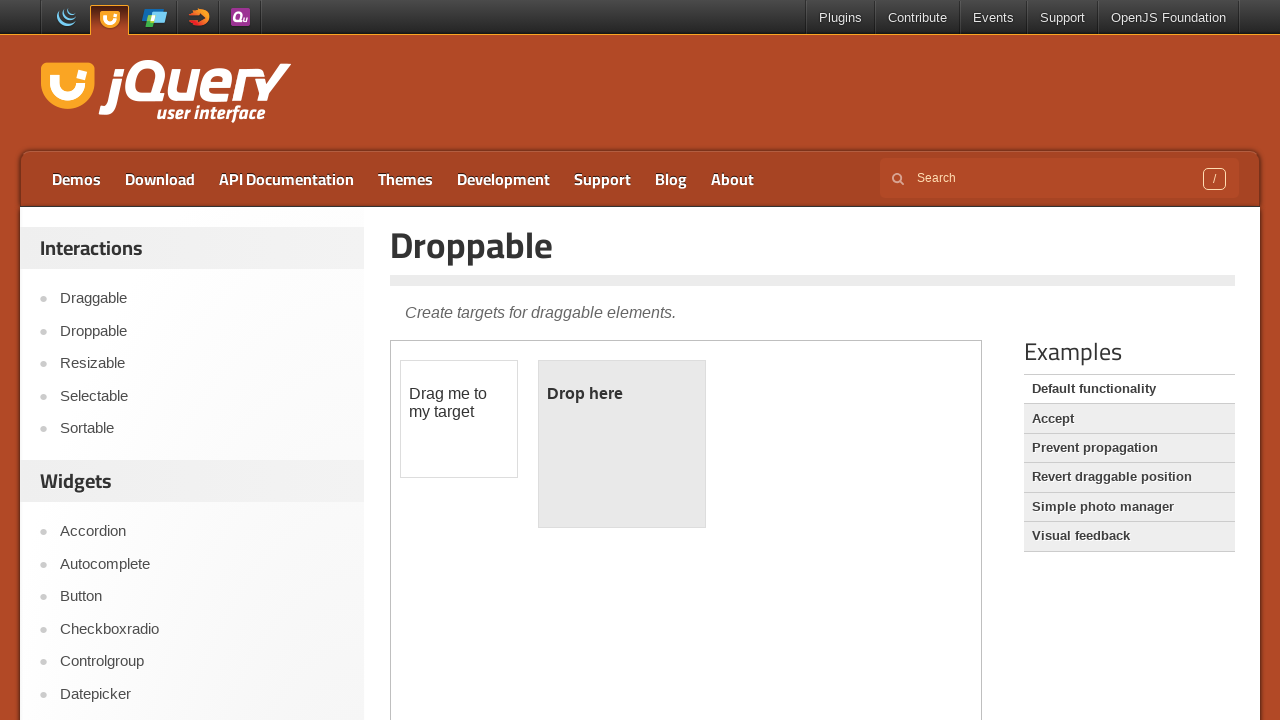

Located the draggable element 'Drag me to my target'
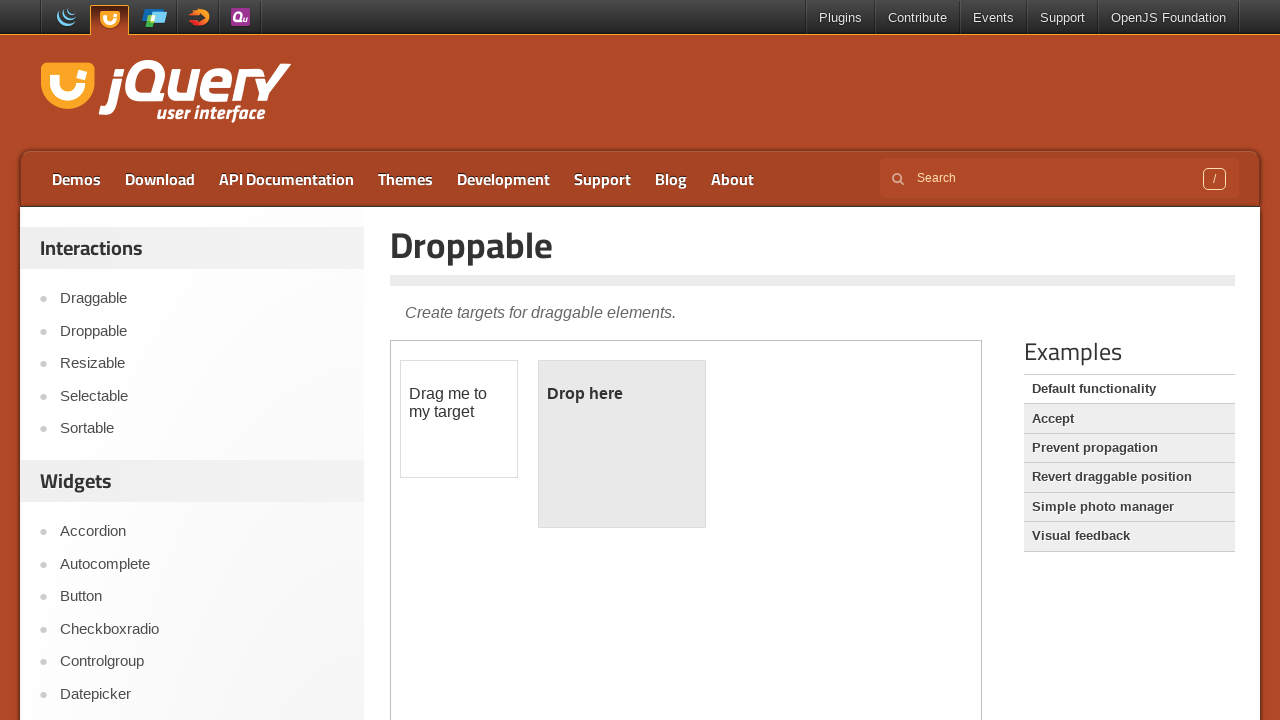

Located the drop target element 'Drop here'
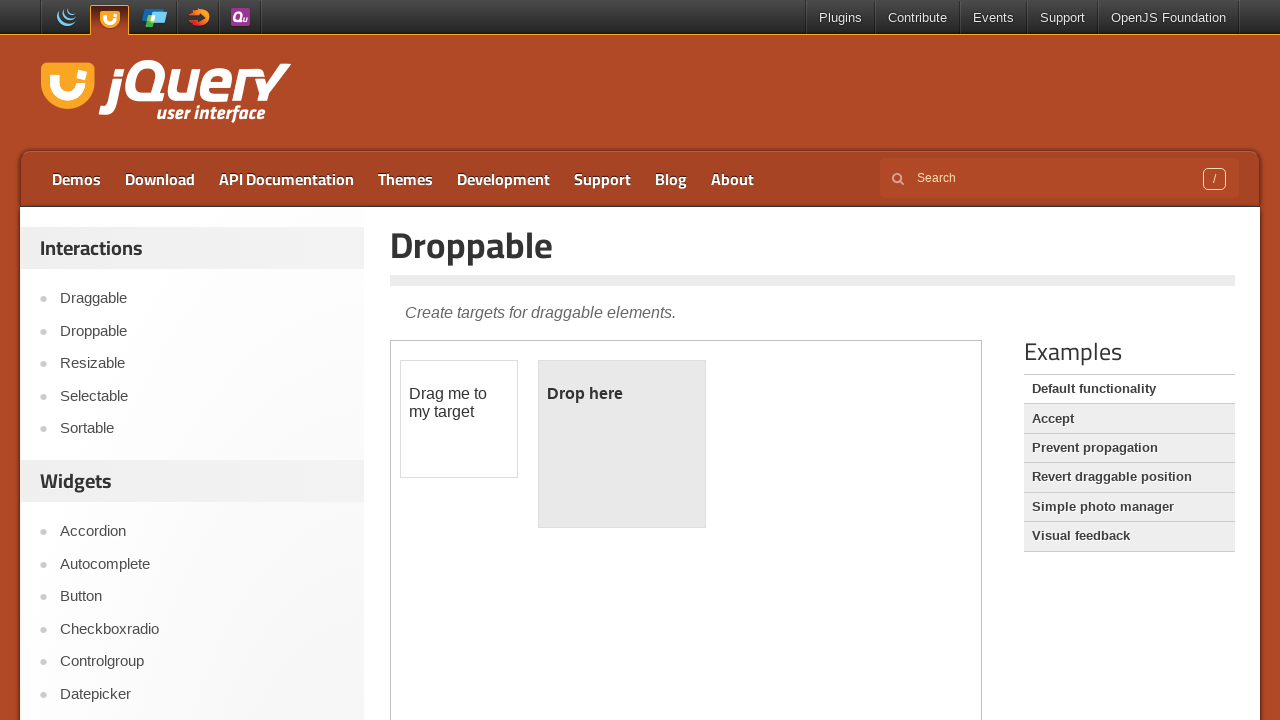

Dragged the element onto the drop target at (622, 394)
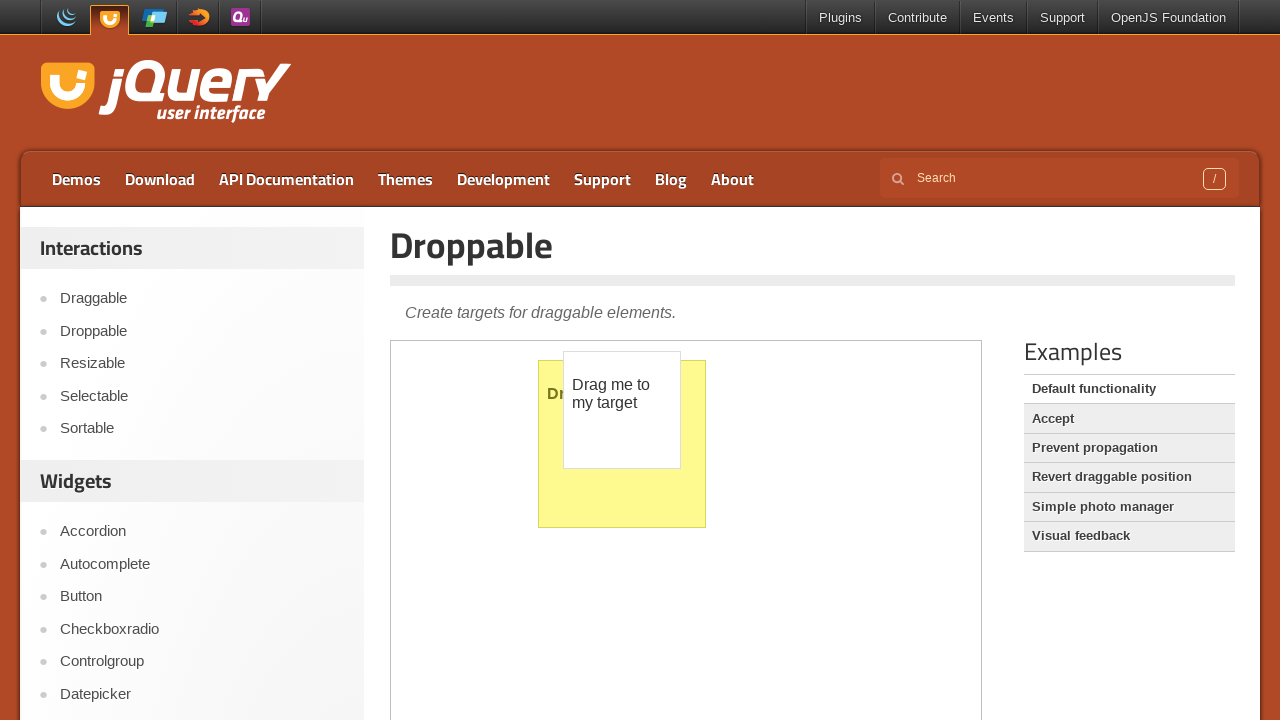

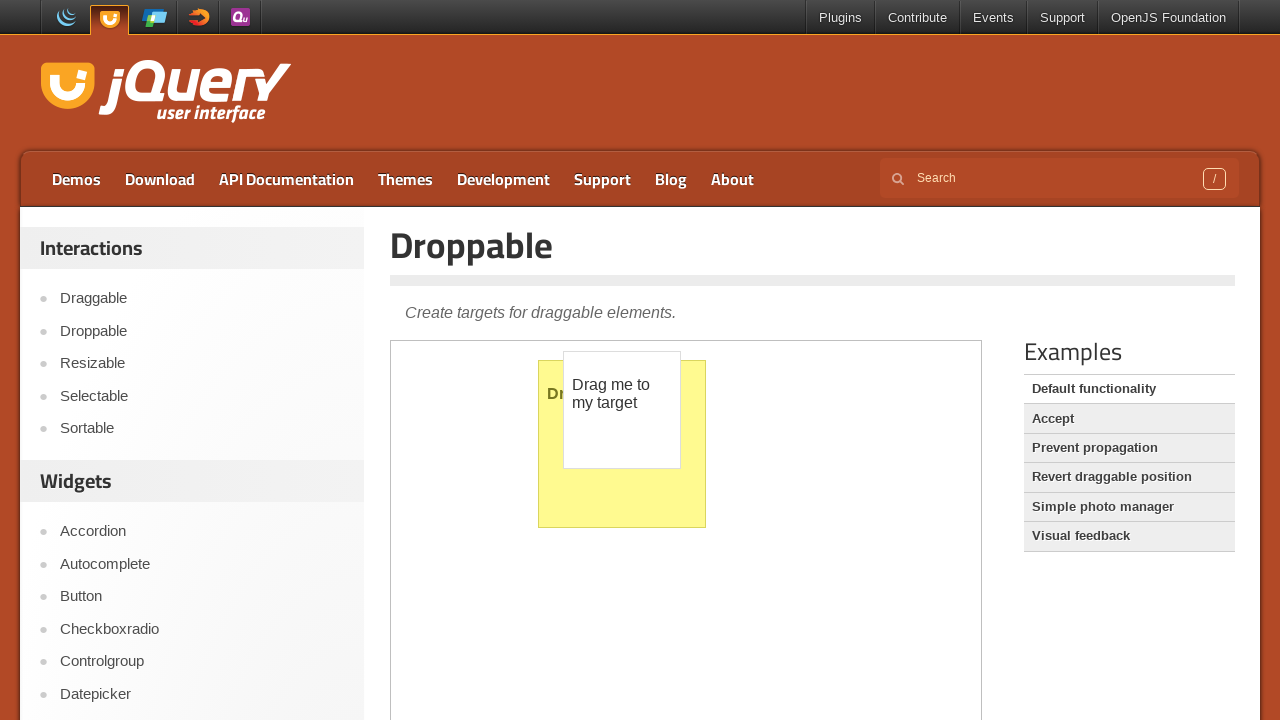